Tests the search functionality on the PROS website by clicking the search toggle, activating the search field, and entering a search query

Starting URL: http://pros.unicam.it/

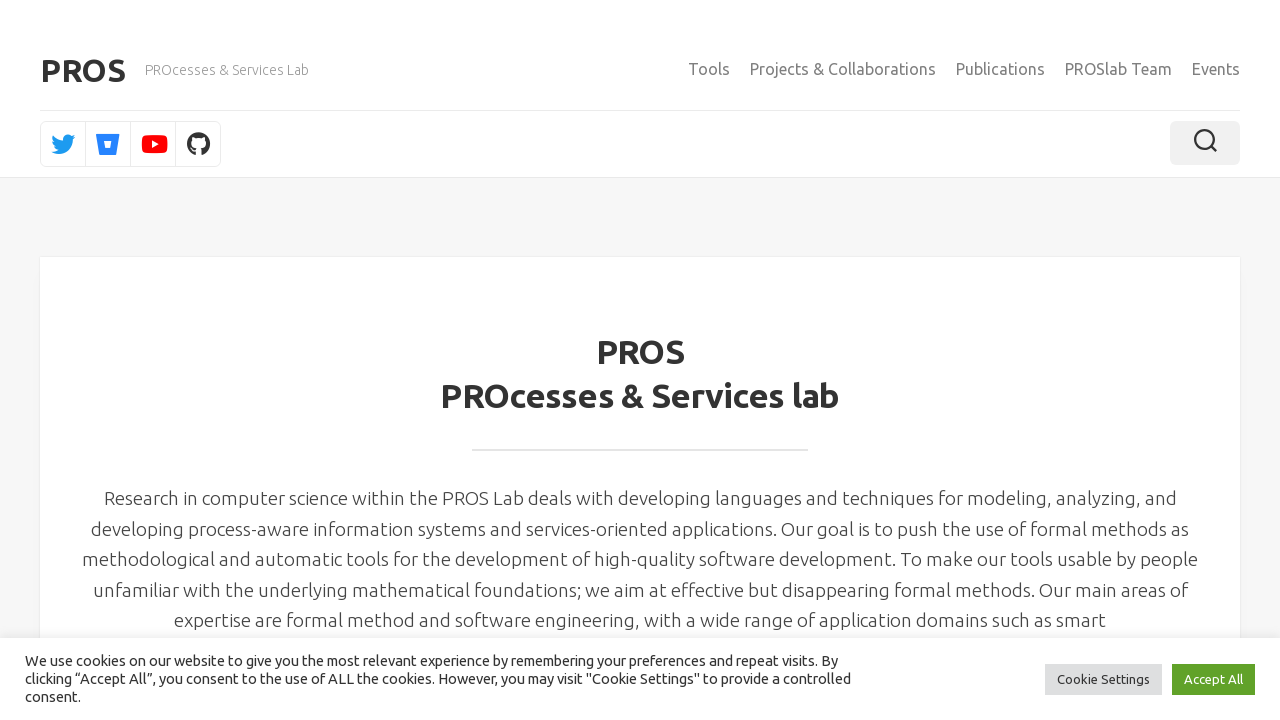

Clicked search toggle button on PROS website at (1205, 143) on .toggle-search
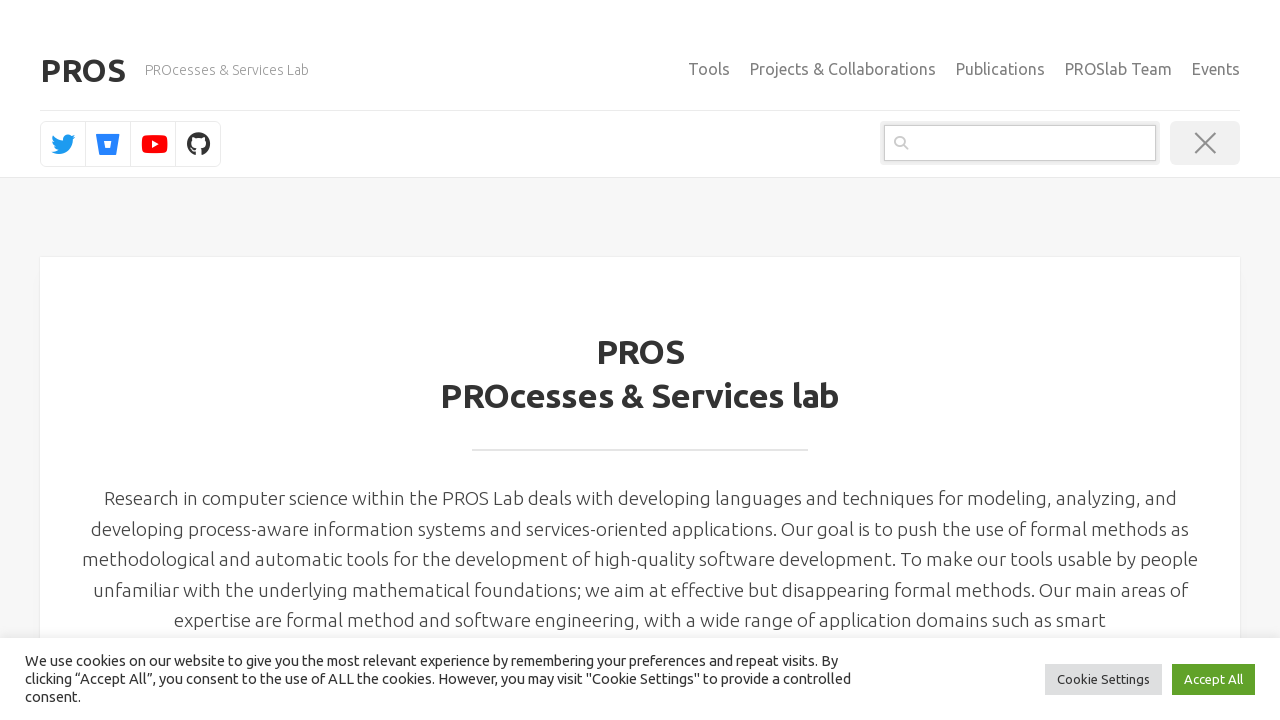

Clicked search input field to activate it at (1020, 143) on .search
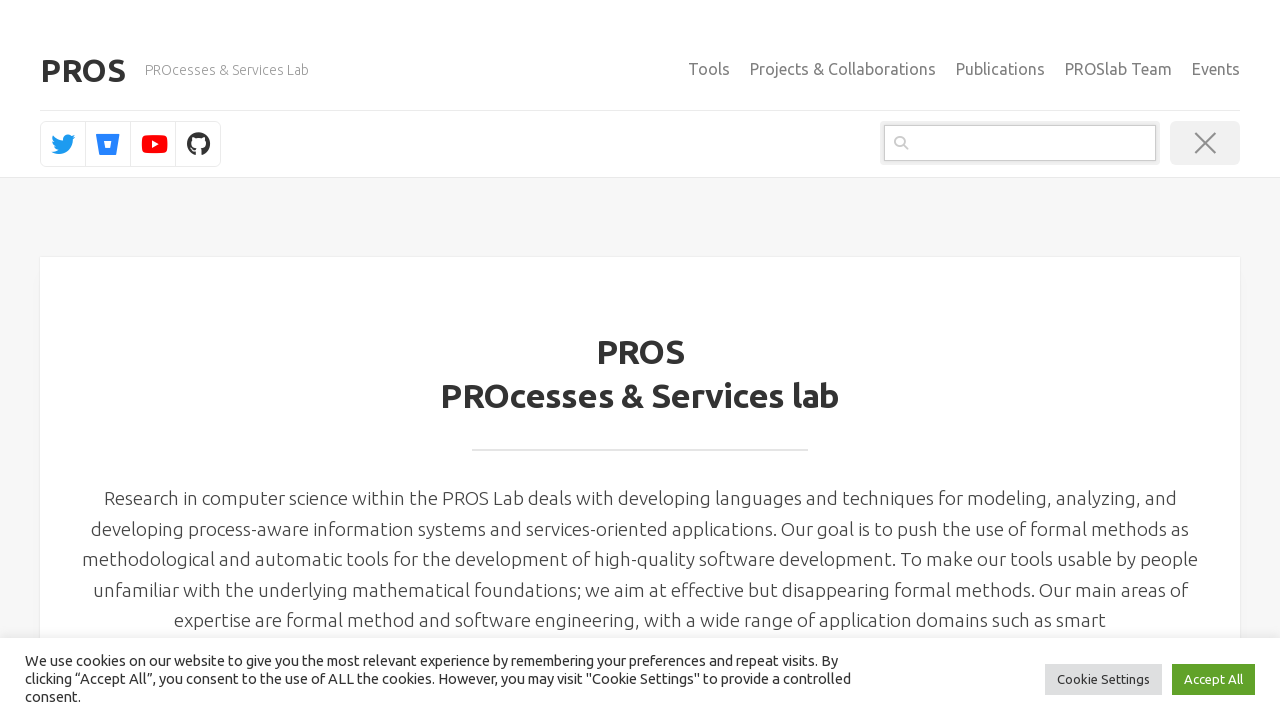

Entered search query 'bprove' in search field on .search
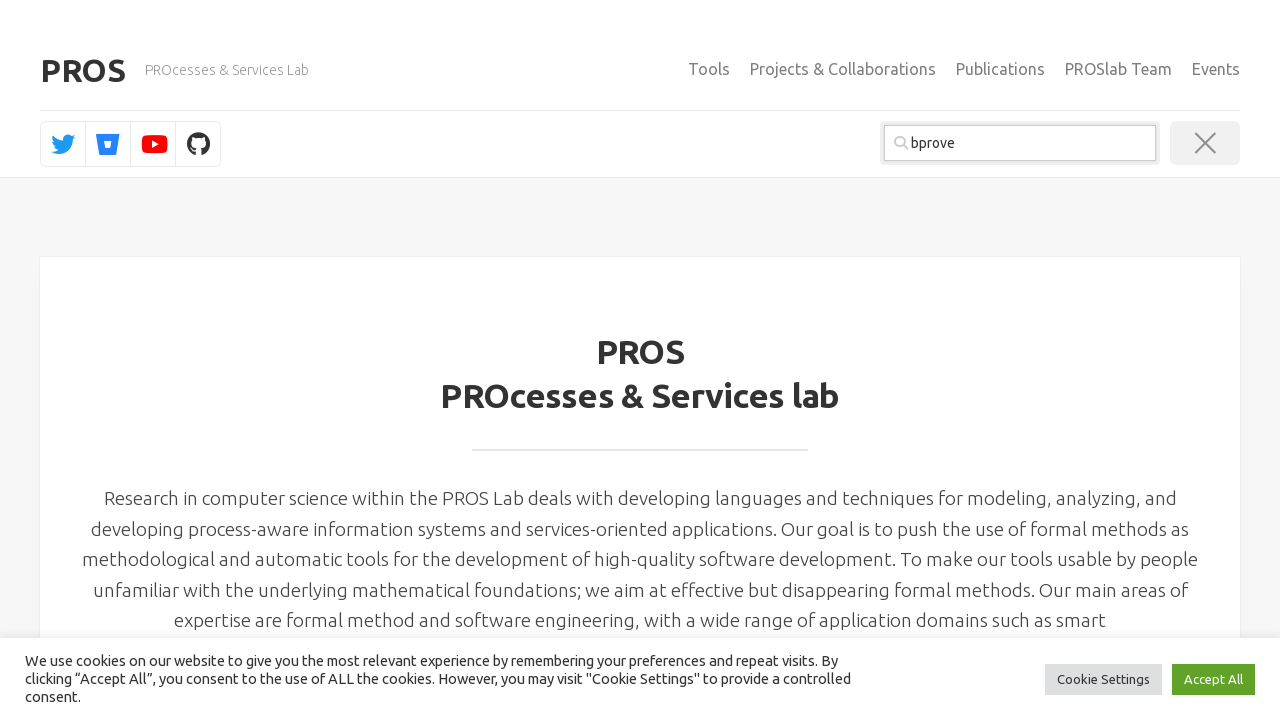

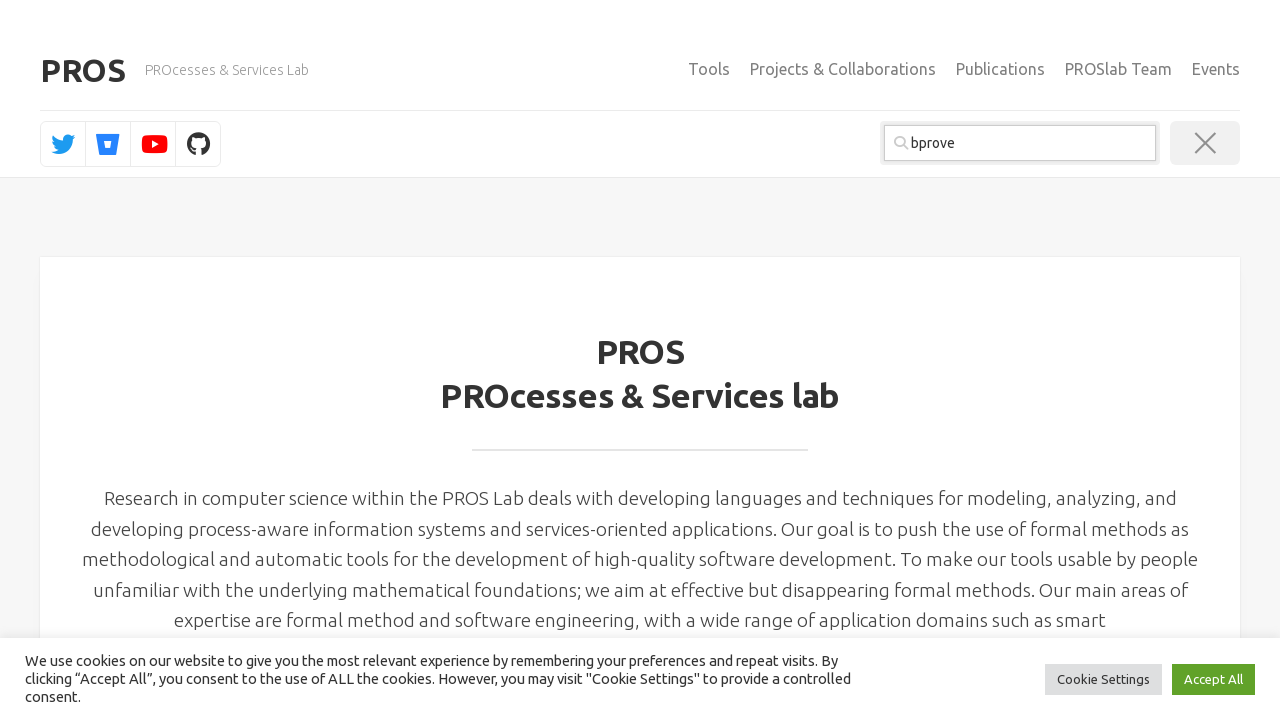